Tests double-click functionality by navigating to the Elements section, then Buttons, and performing a double-click on a button to verify the success message appears

Starting URL: https://demoqa.com/

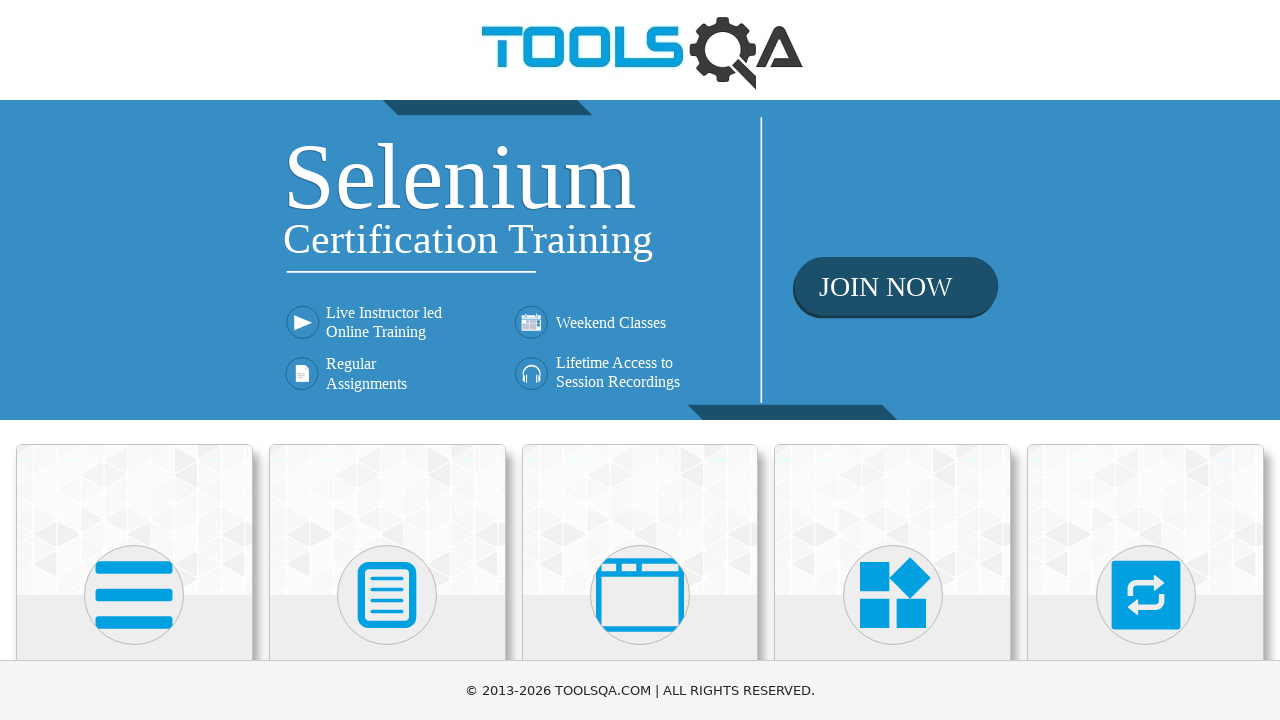

Clicked on Elements card at (134, 360) on xpath=//h5[text()='Elements']
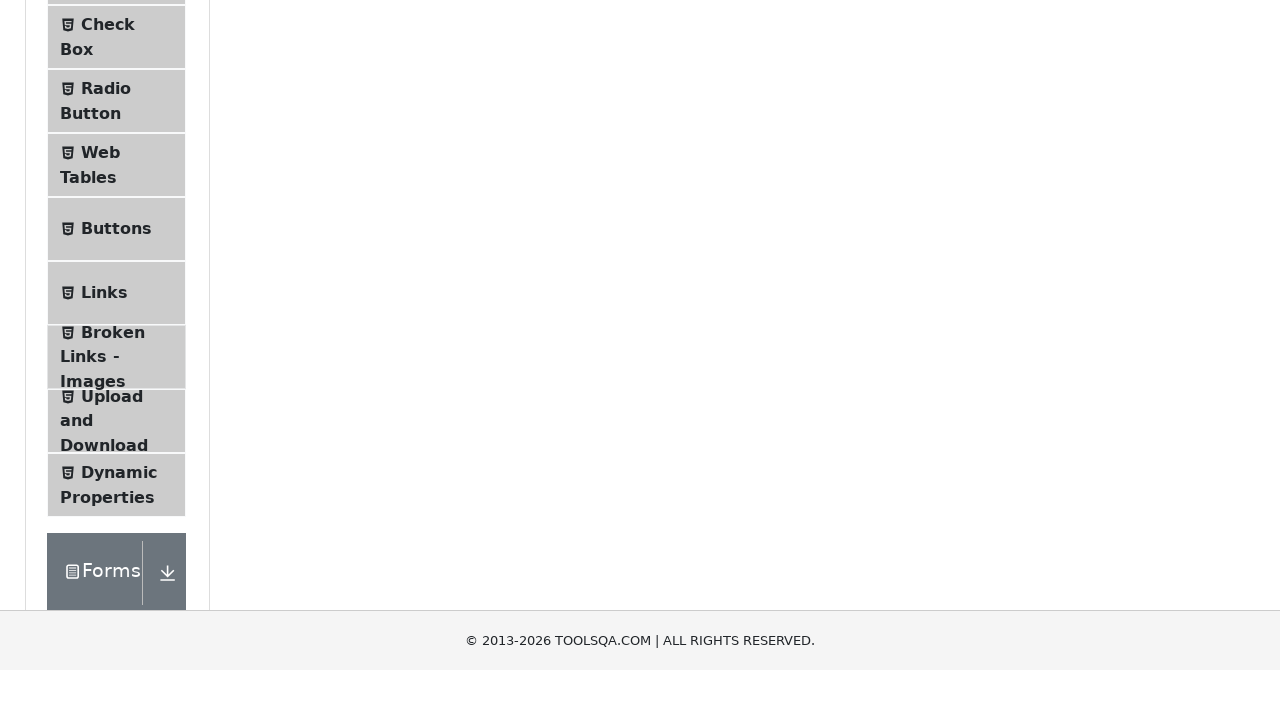

Clicked on Buttons menu item at (116, 517) on xpath=//span[text() = 'Buttons']
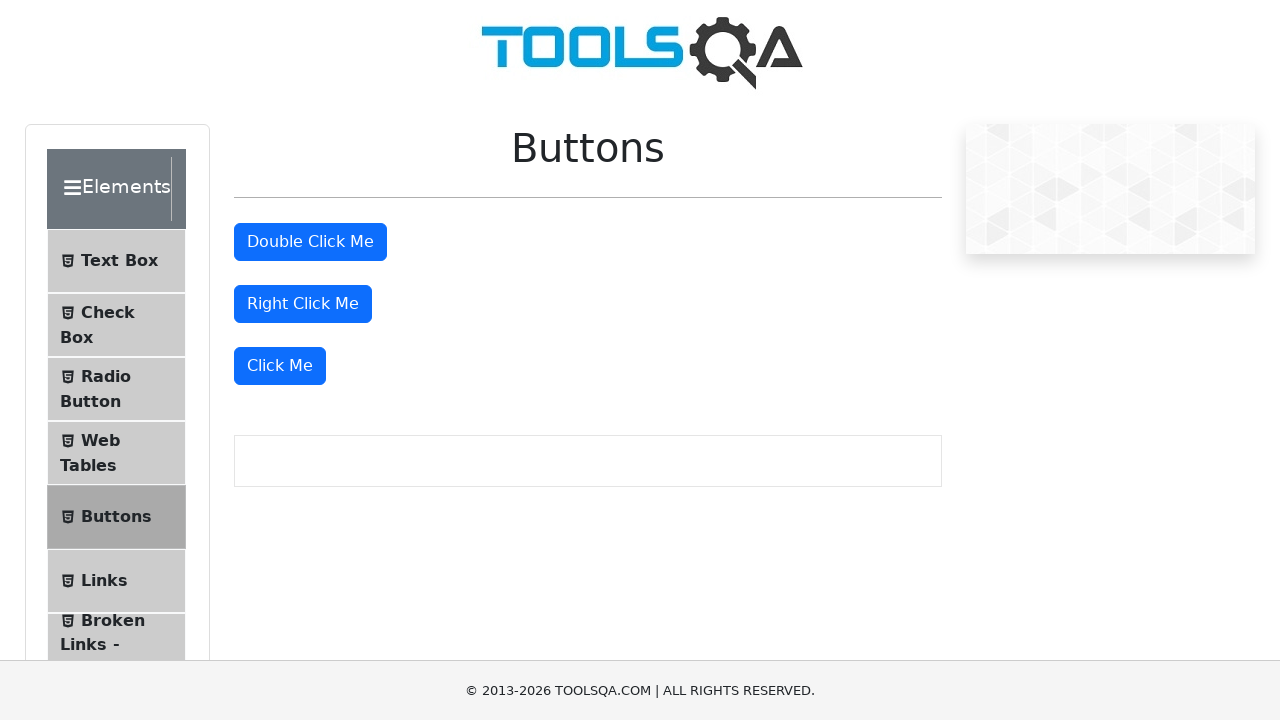

Performed double-click on the double click button at (310, 242) on #doubleClickBtn
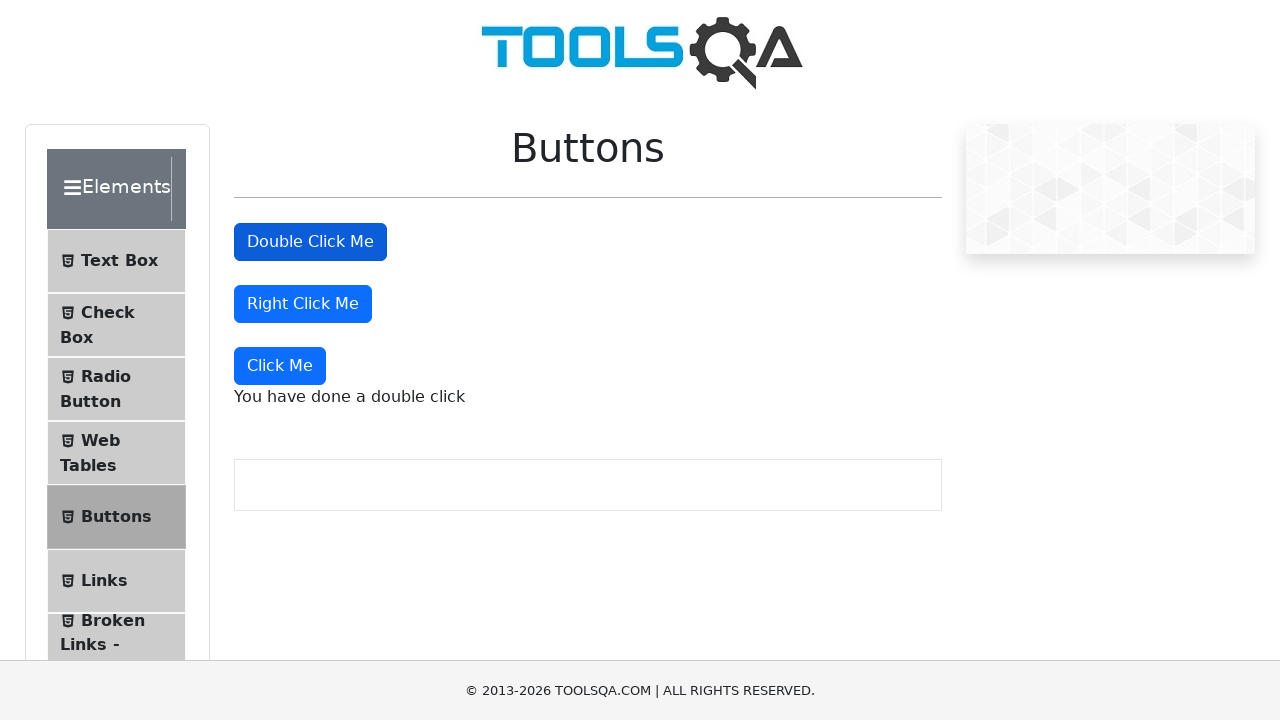

Double-click success message appeared
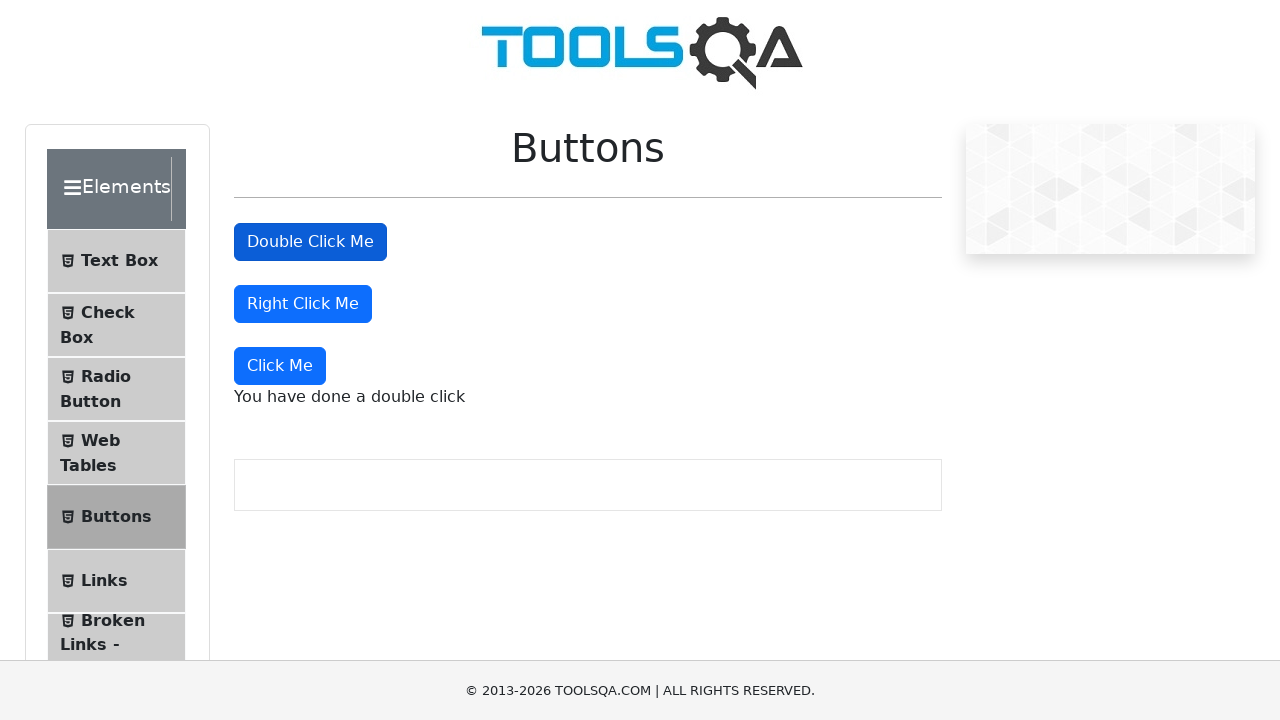

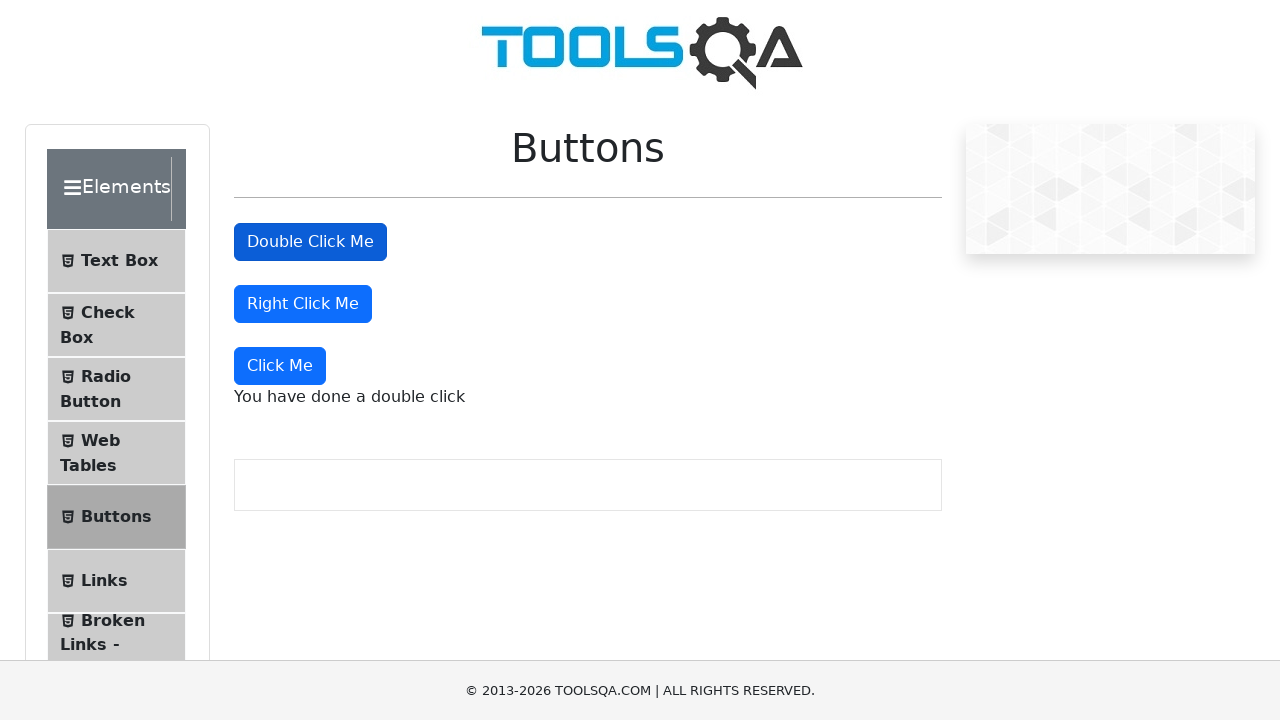